Tests button click functionality by clicking button 1 and verifying the result text displayed

Starting URL: http://practice.cydeo.com/multiple_buttons

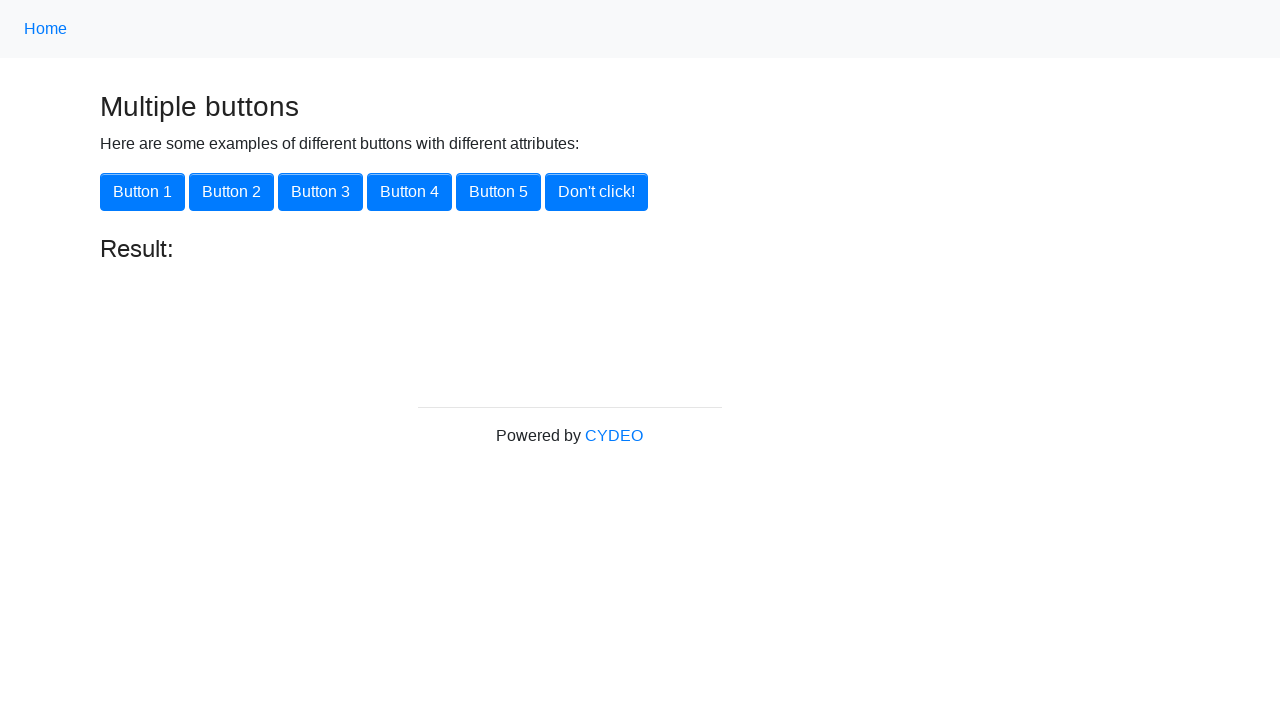

Clicked on Button 1 using xpath at (142, 192) on xpath=//button[@onclick='button1()']
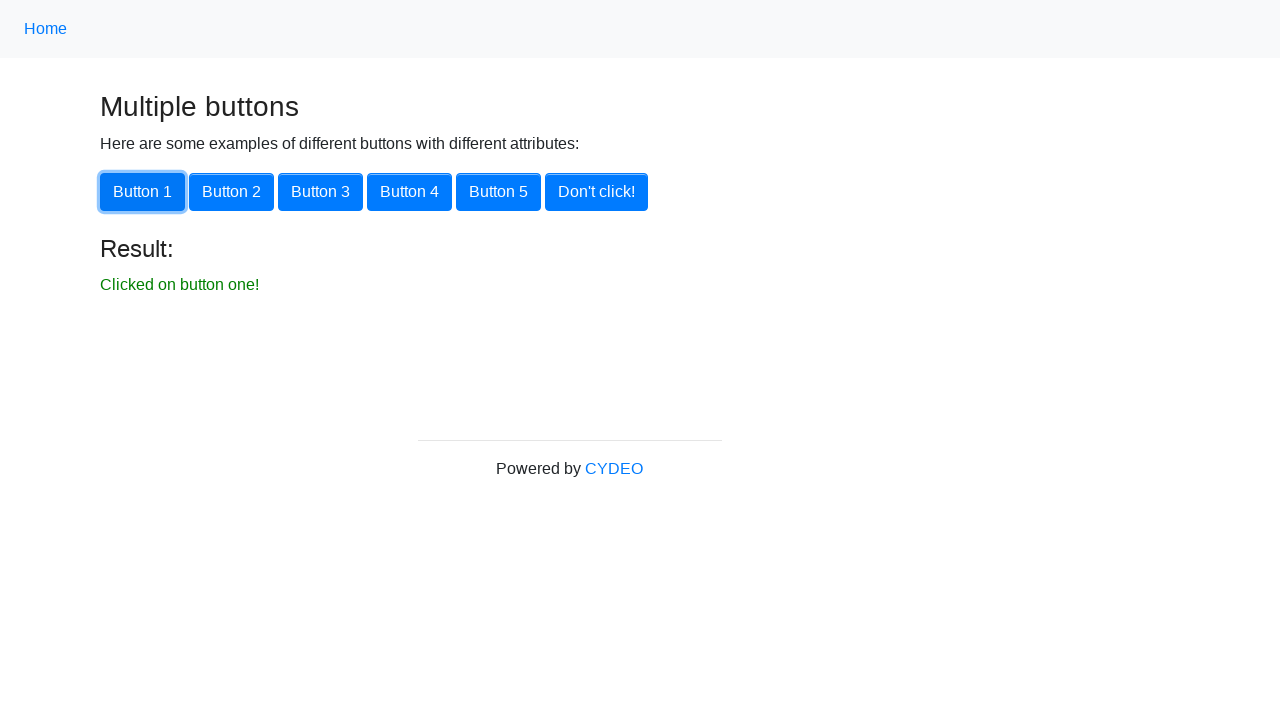

Retrieved result text from result element
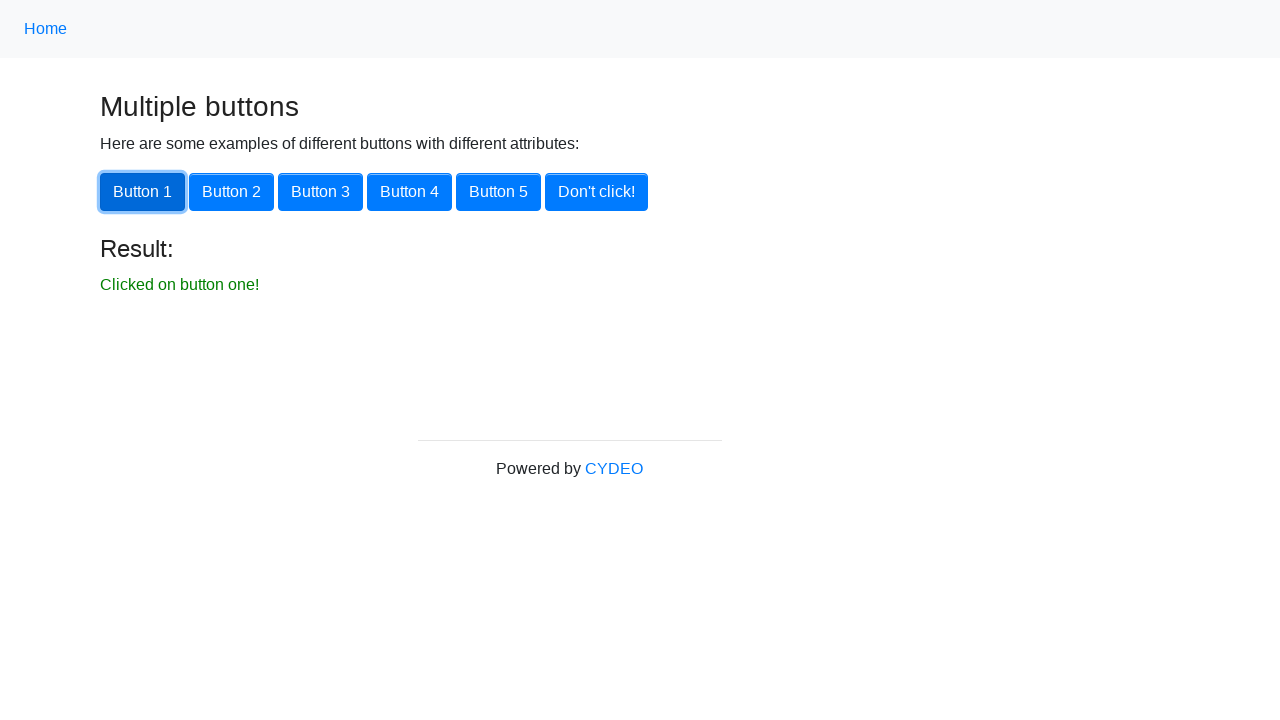

Verified result text matches expected value 'Clicked on button one!'
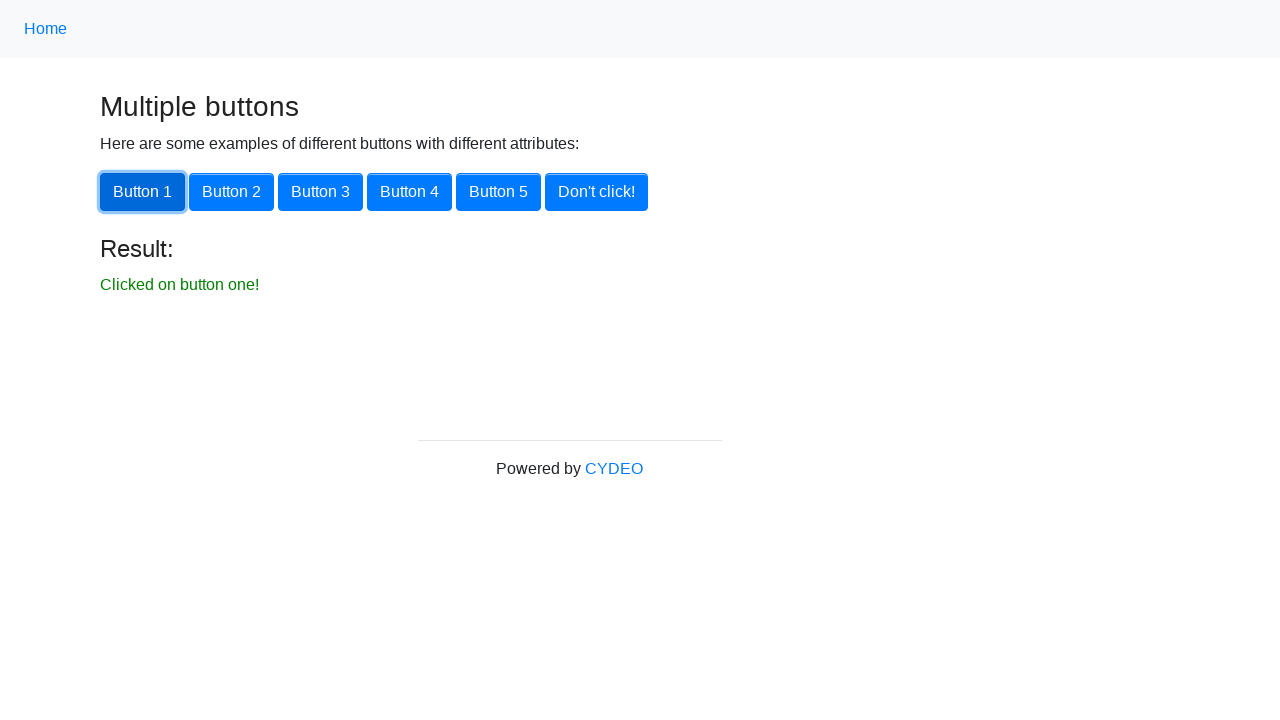

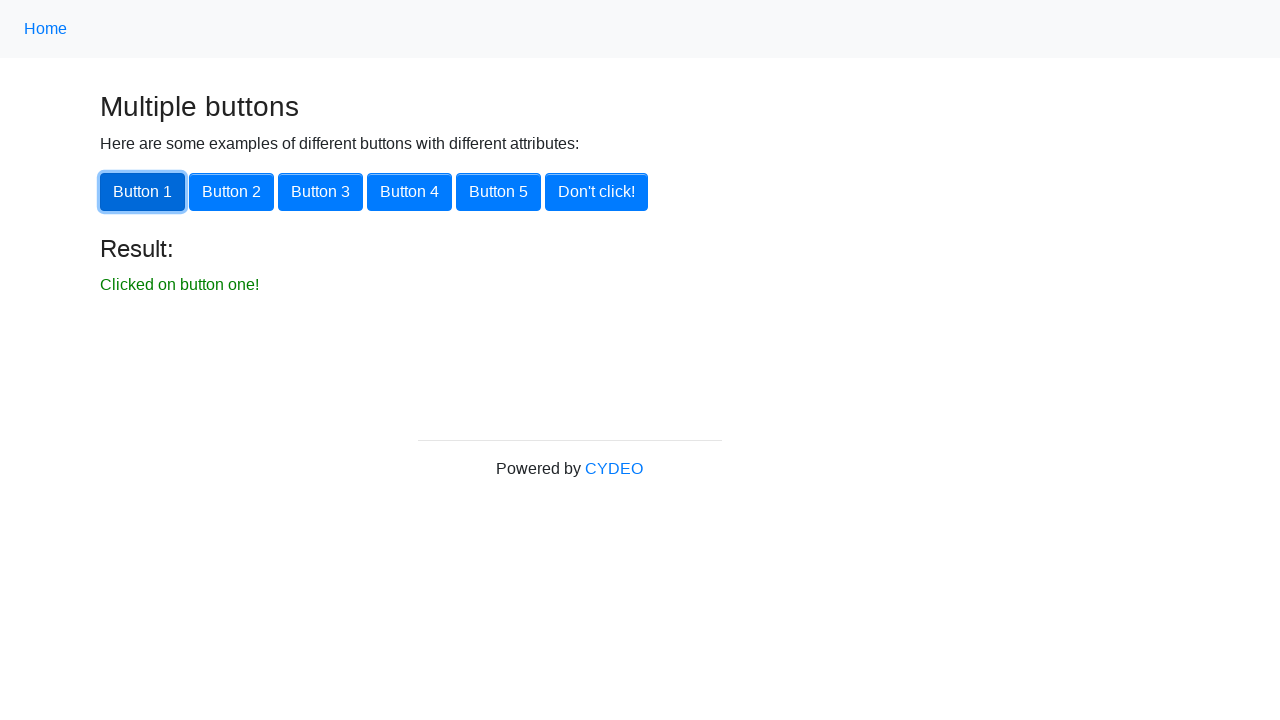